Tests dropdown selection functionality by selecting different options and verifying the selected values

Starting URL: http://the-internet.herokuapp.com/dropdown

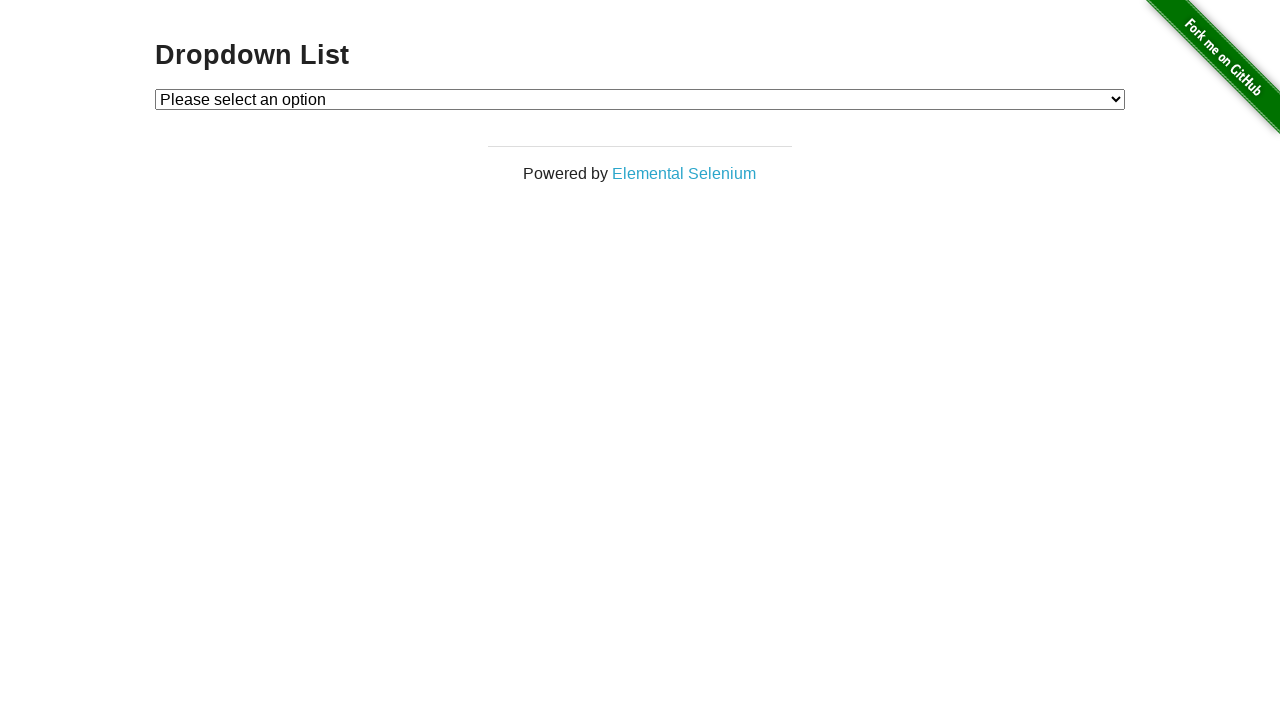

Selected 'Option 1' from dropdown on #dropdown
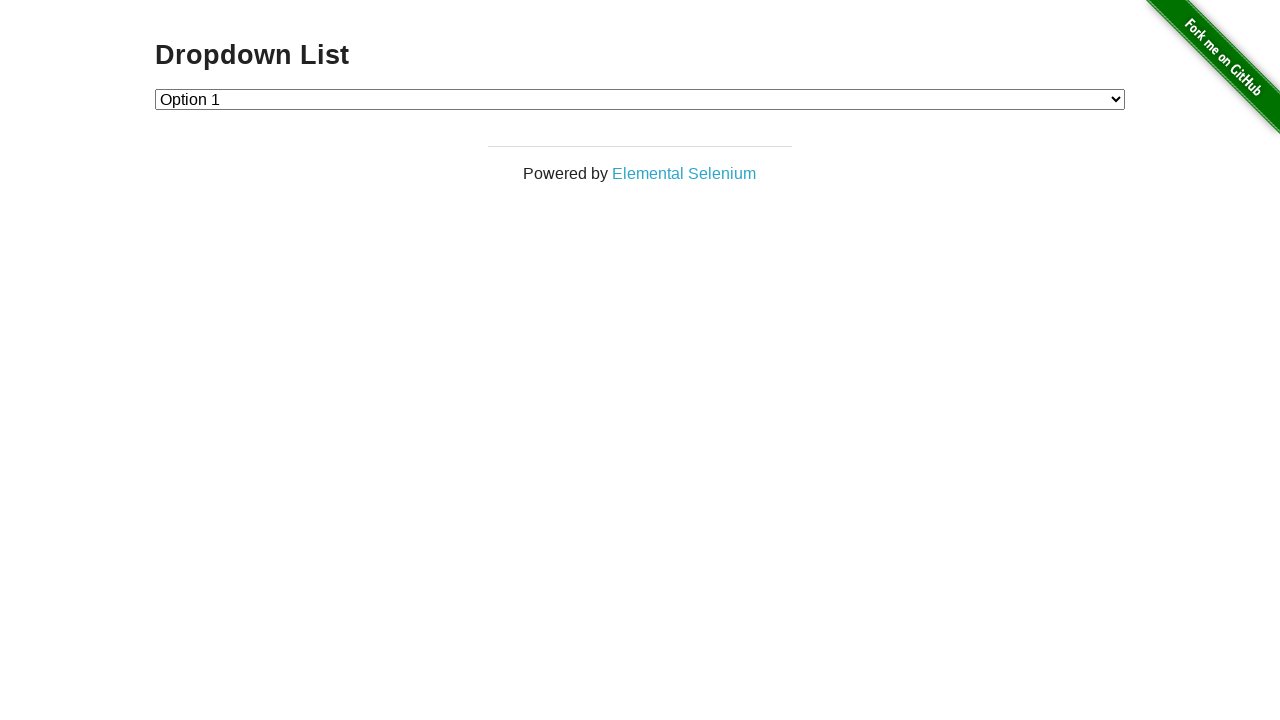

Retrieved dropdown selected value
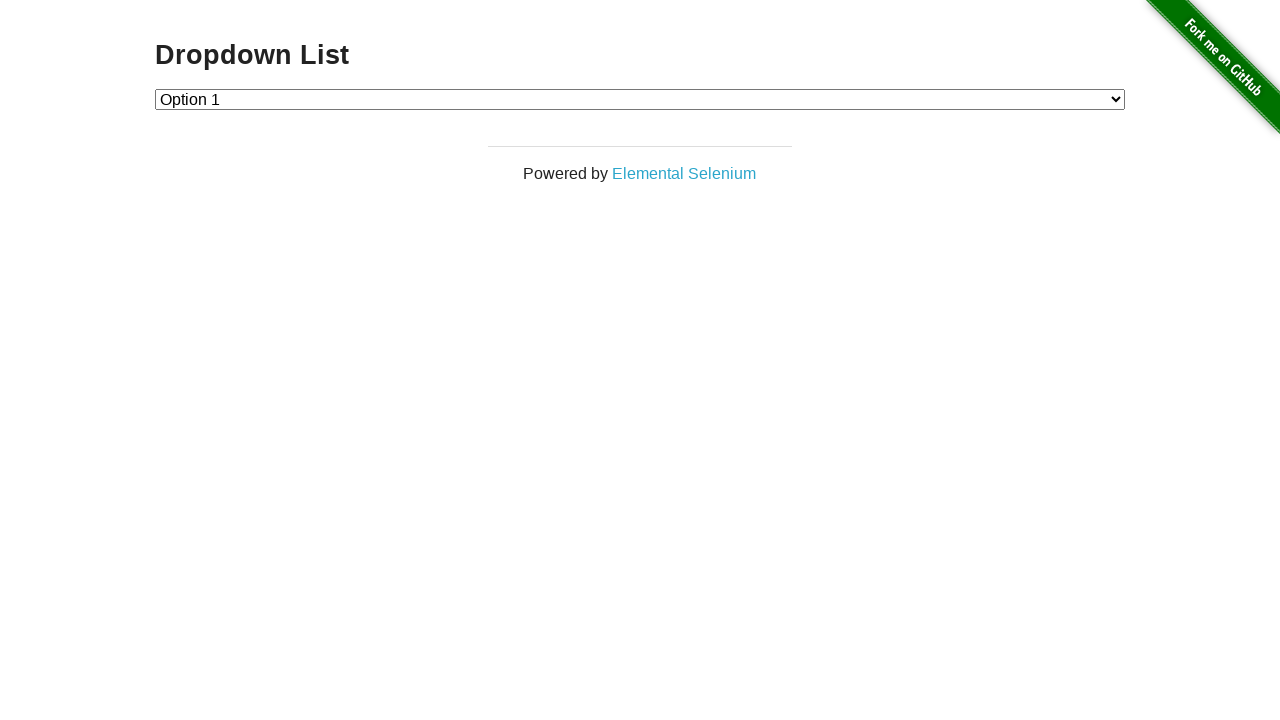

Verified that Option 1 is selected (value='1')
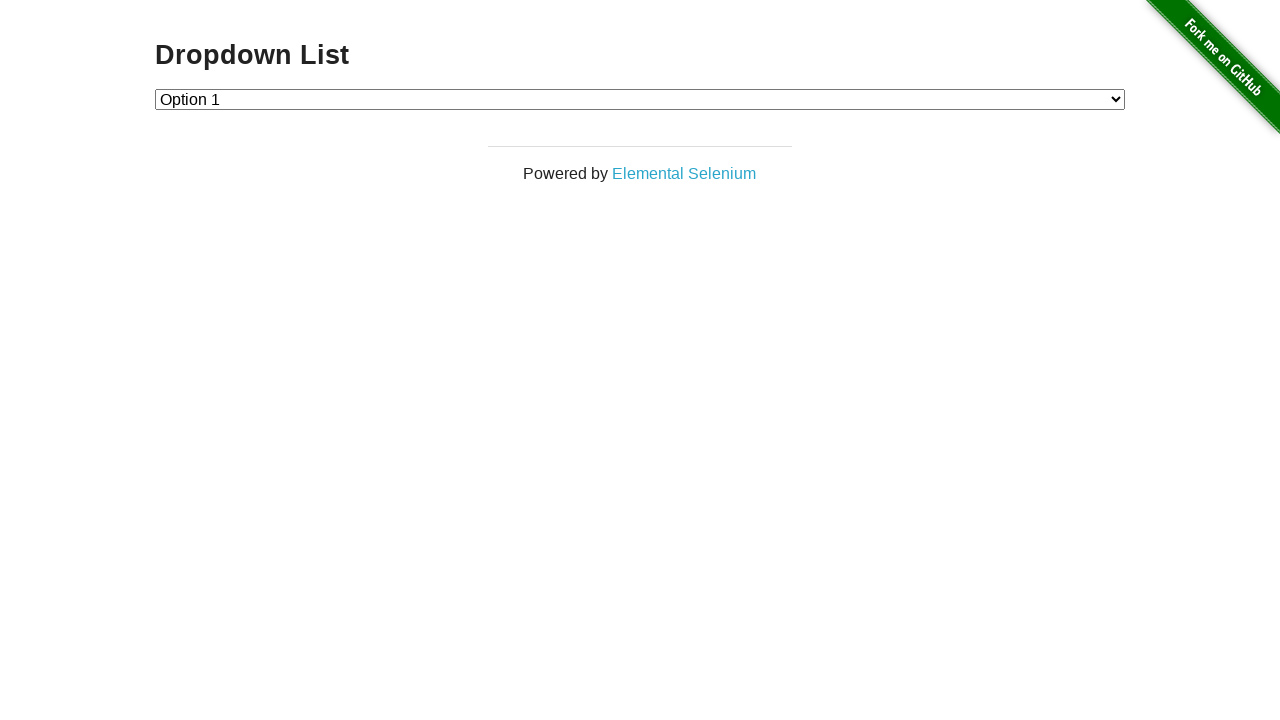

Selected 'Option 2' from dropdown on #dropdown
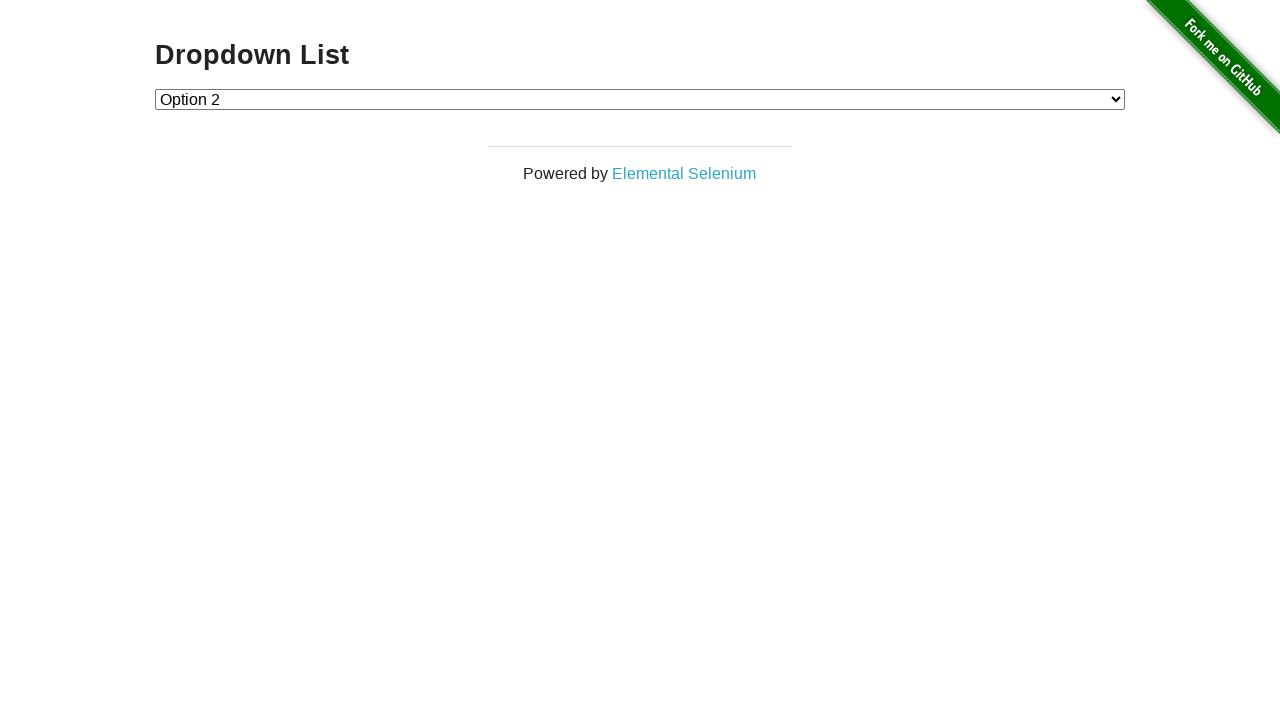

Retrieved dropdown selected value
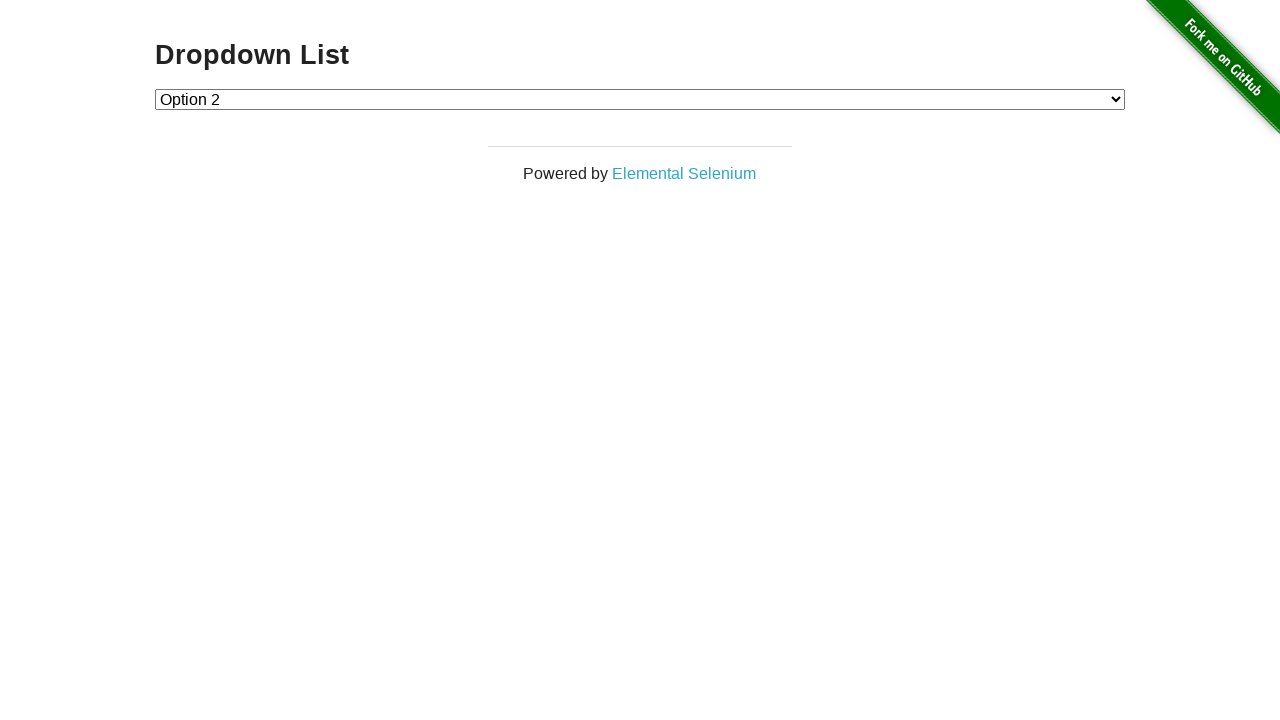

Verified that Option 2 is selected (value='2')
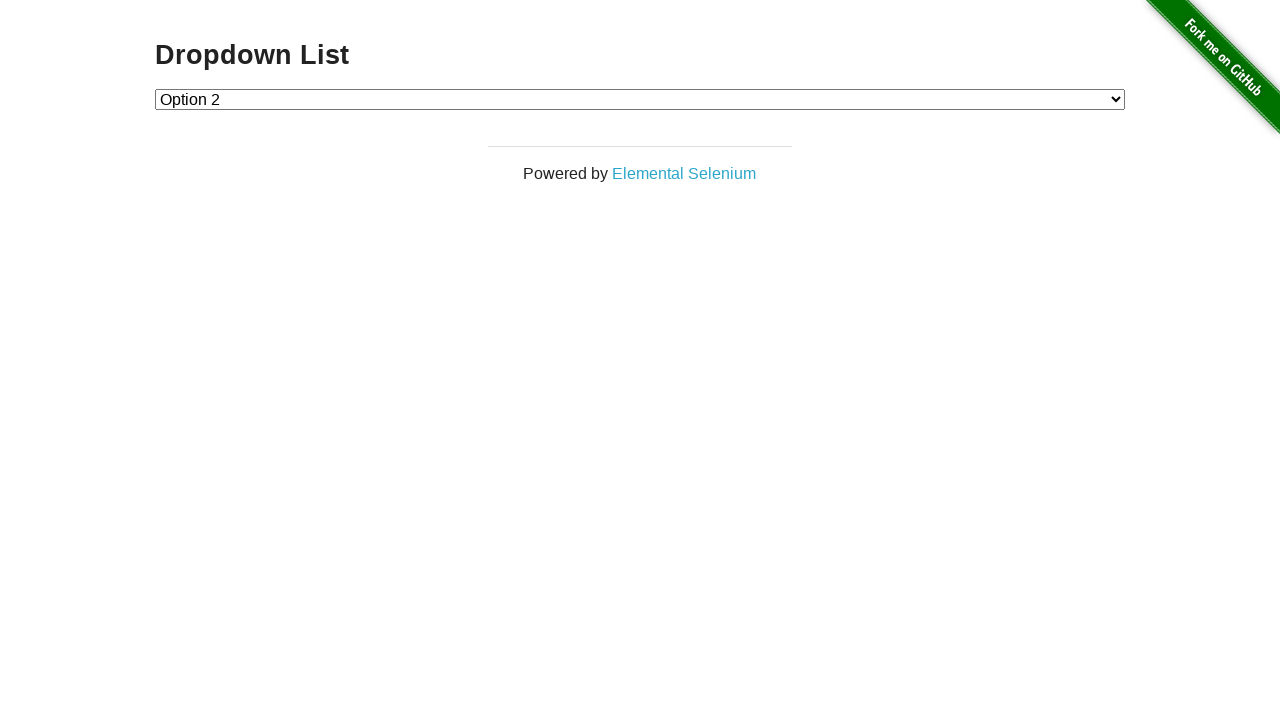

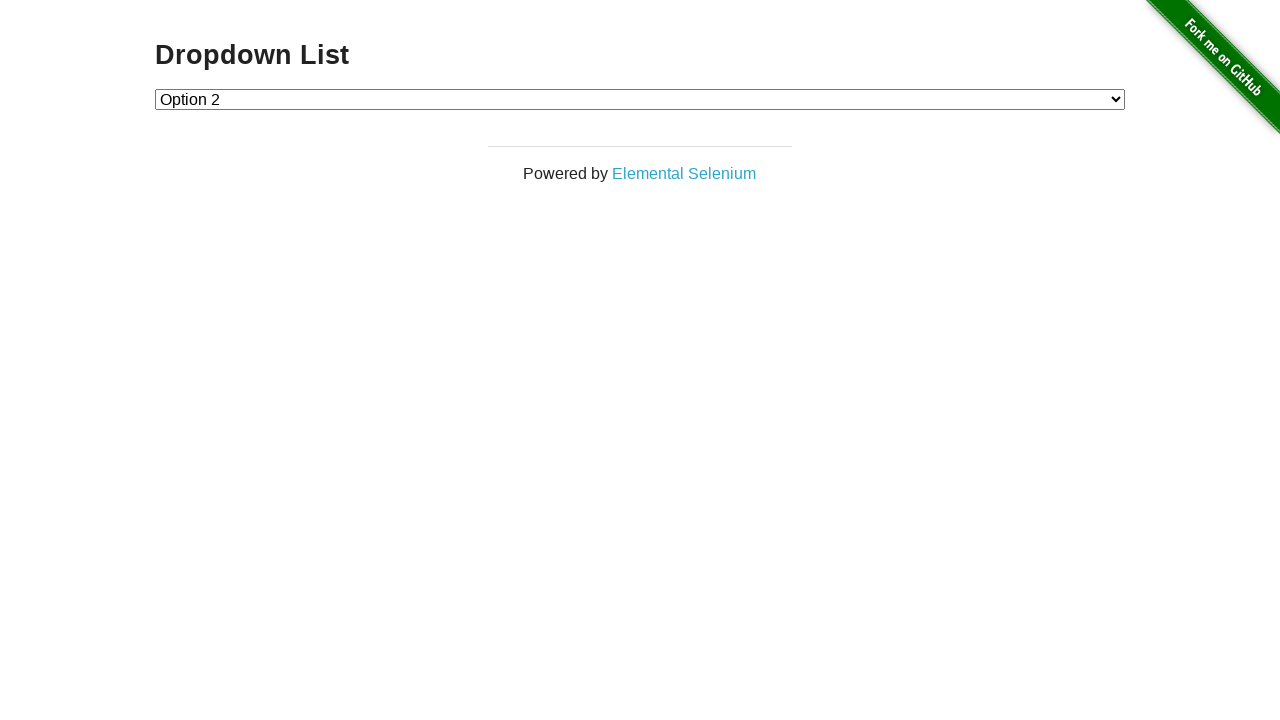